Tests page load functionality by navigating to hyrtutorials.com and verifying the page loads successfully by checking the page title.

Starting URL: https://www.hyrtutorials.com/

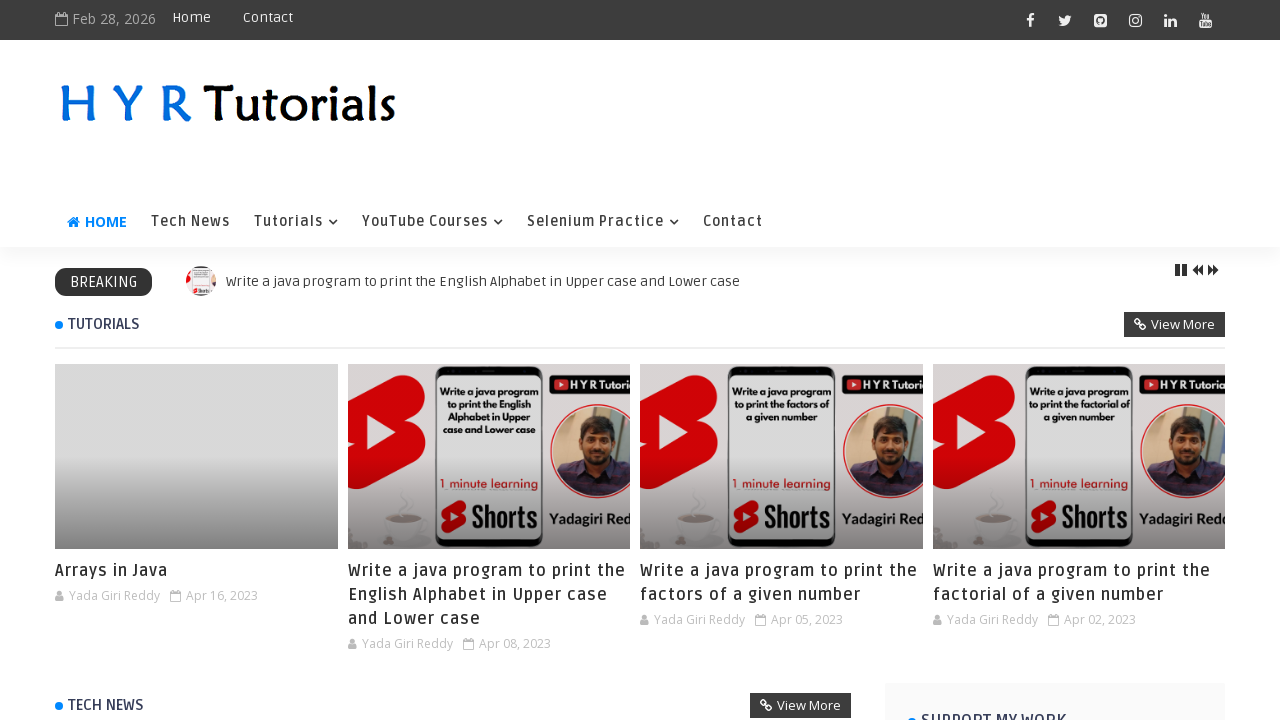

Waited for page to fully load
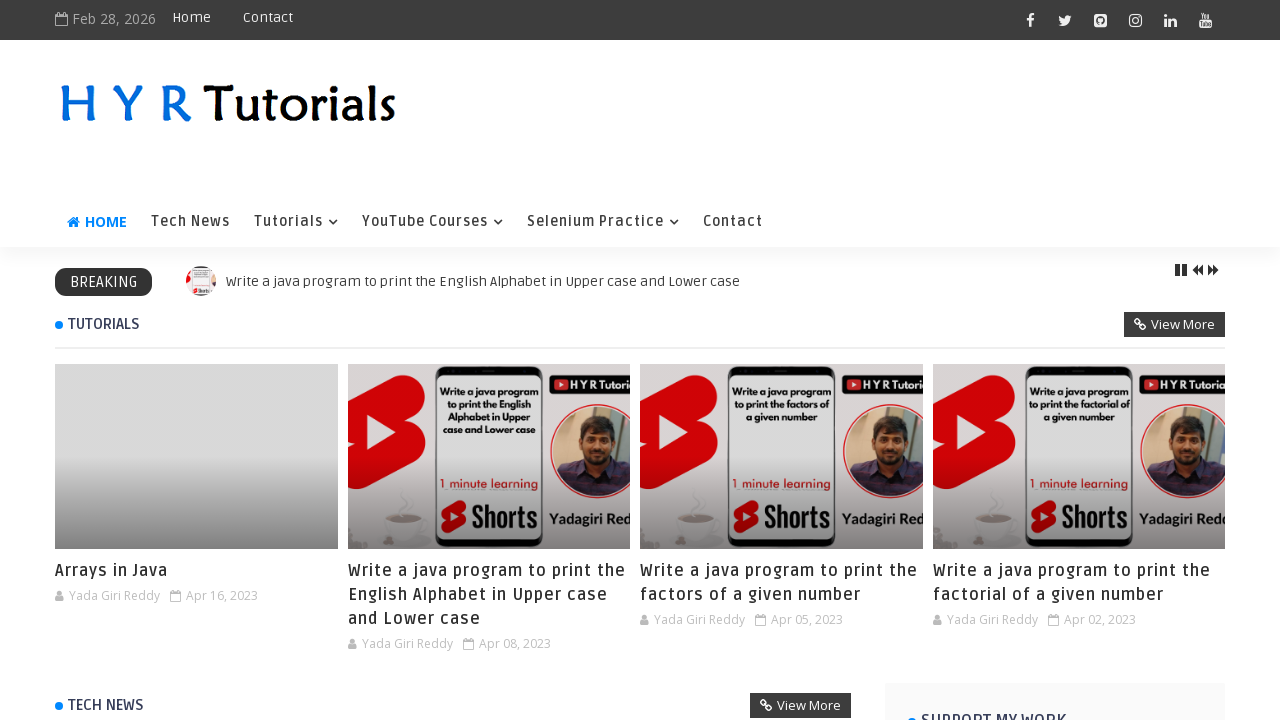

Retrieved page title: H Y R Tutorials - H Y R Tutorials
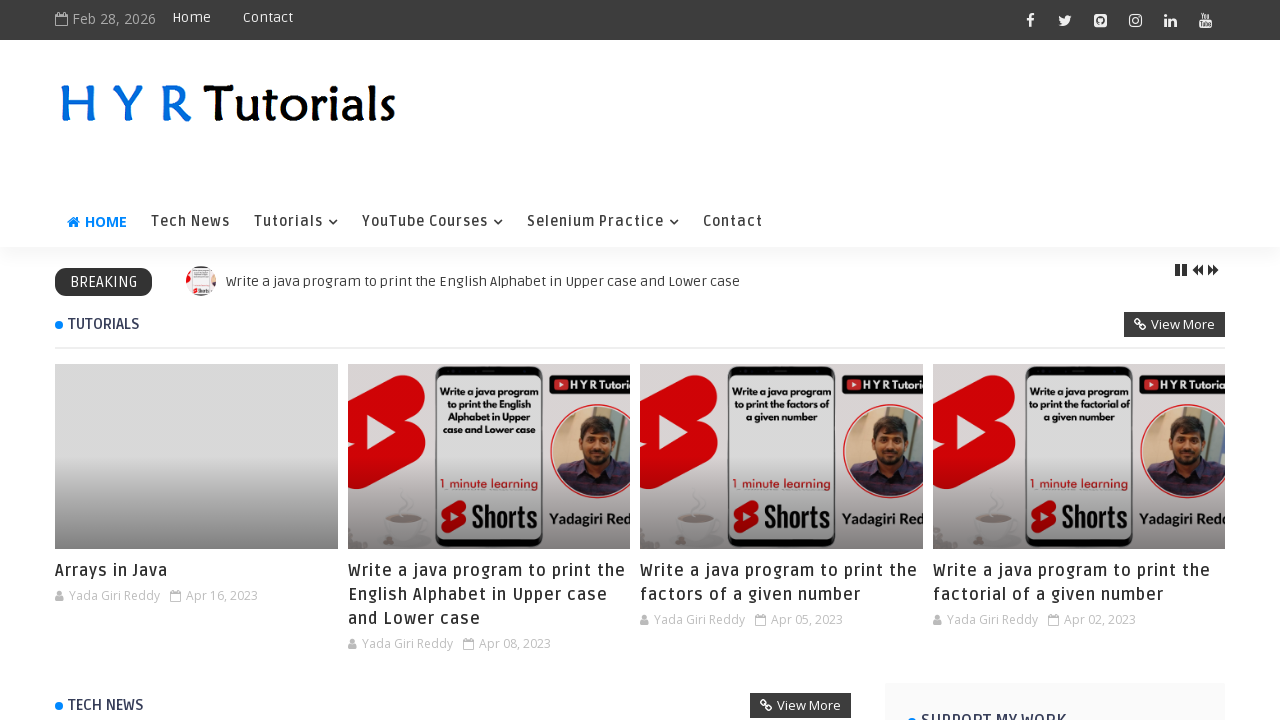

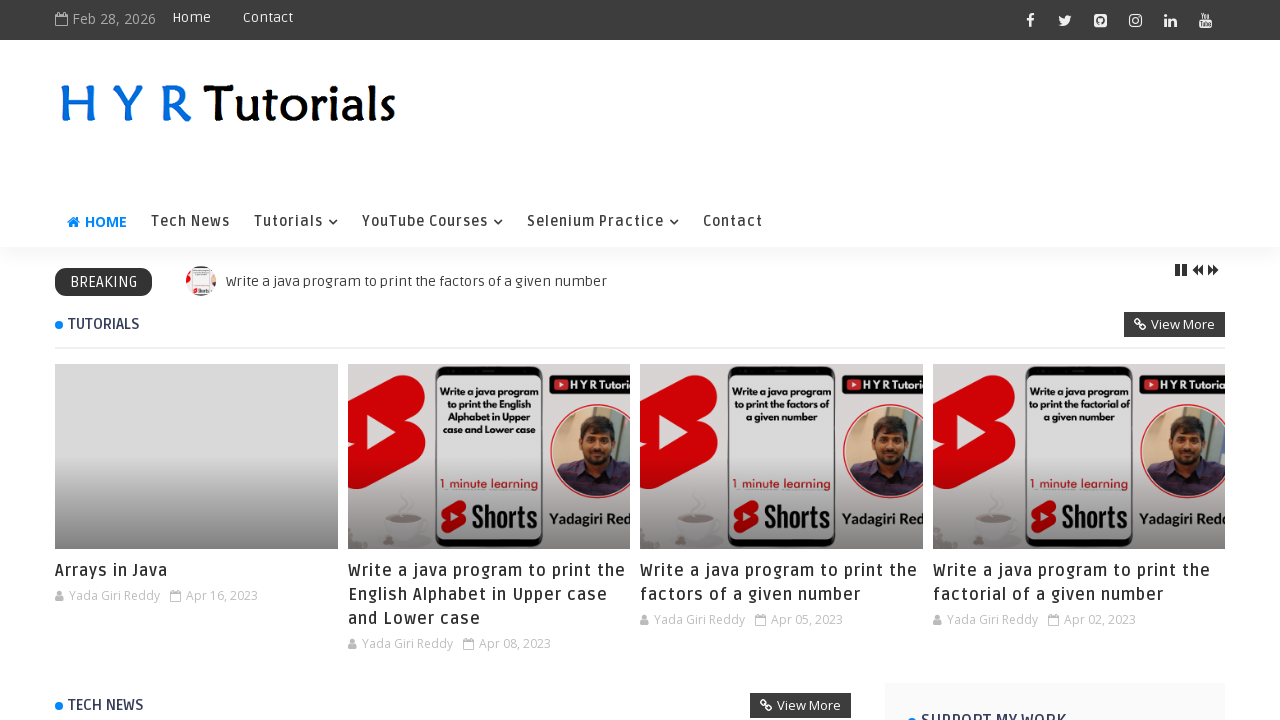